Navigates to testotomasyonu.com and verifies the logo is displayed

Starting URL: https://www.testotomasyonu.com/

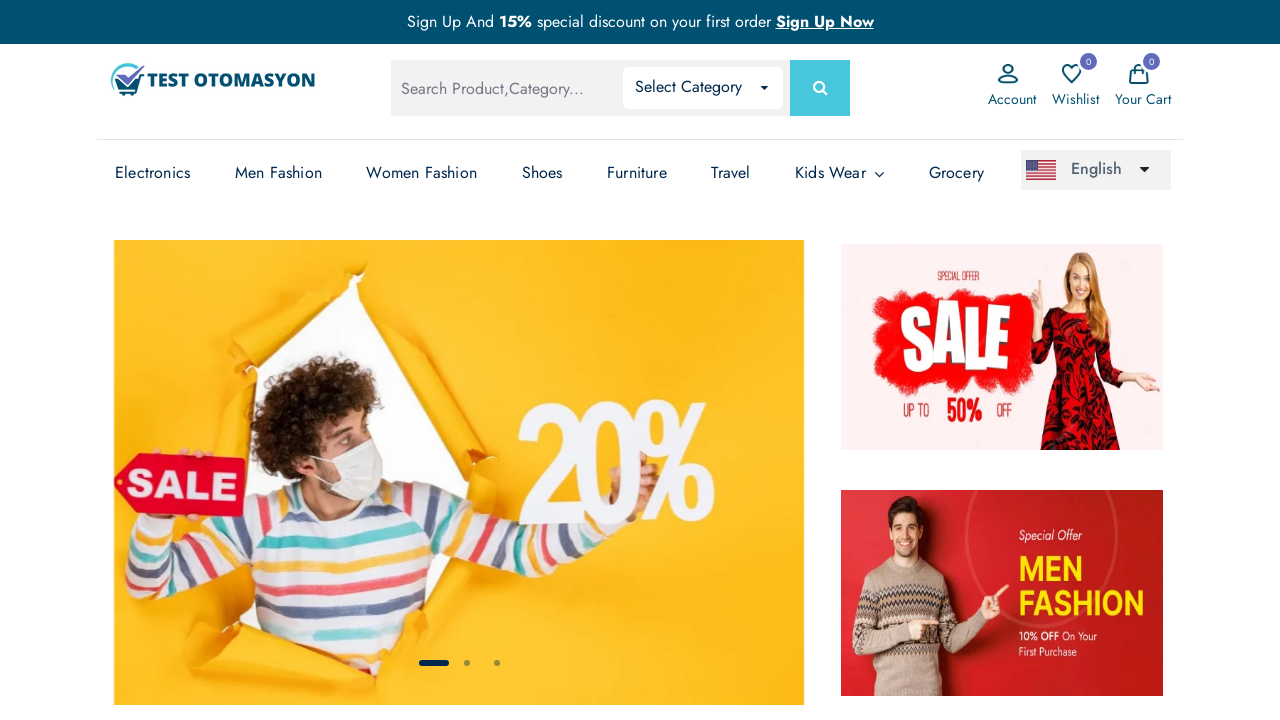

Navigated to https://www.testotomasyonu.com/
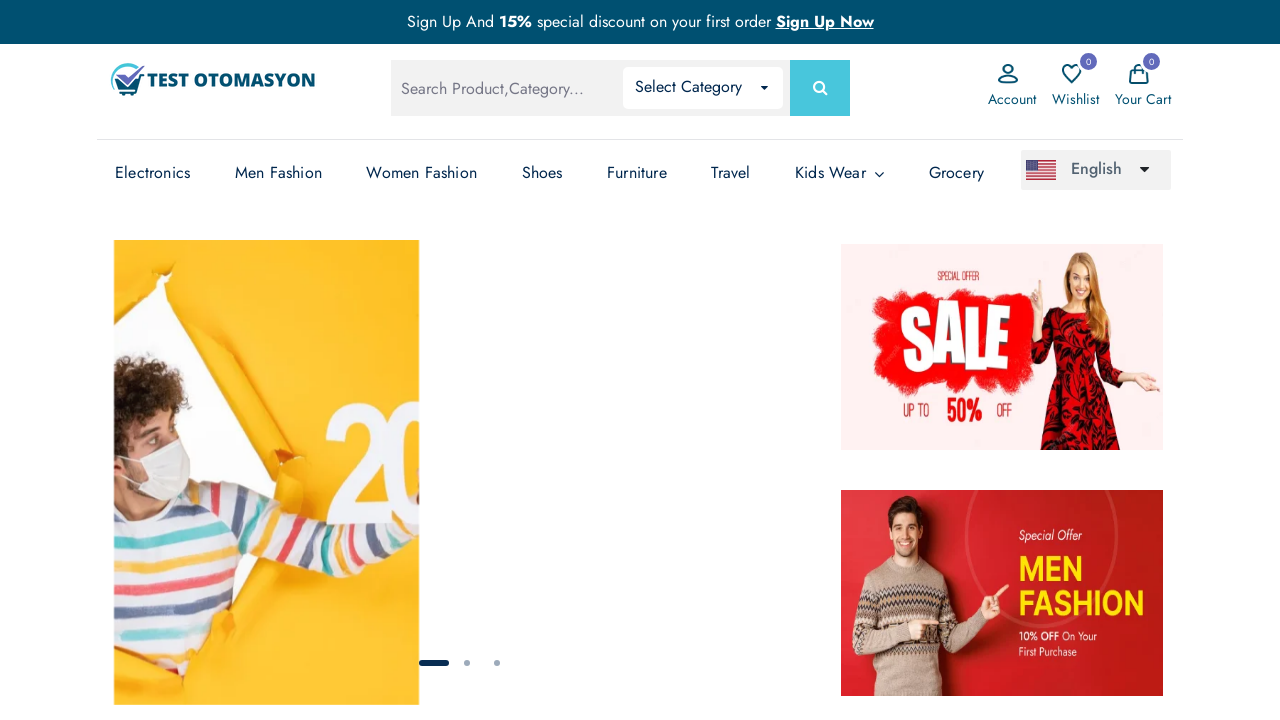

Located logo element
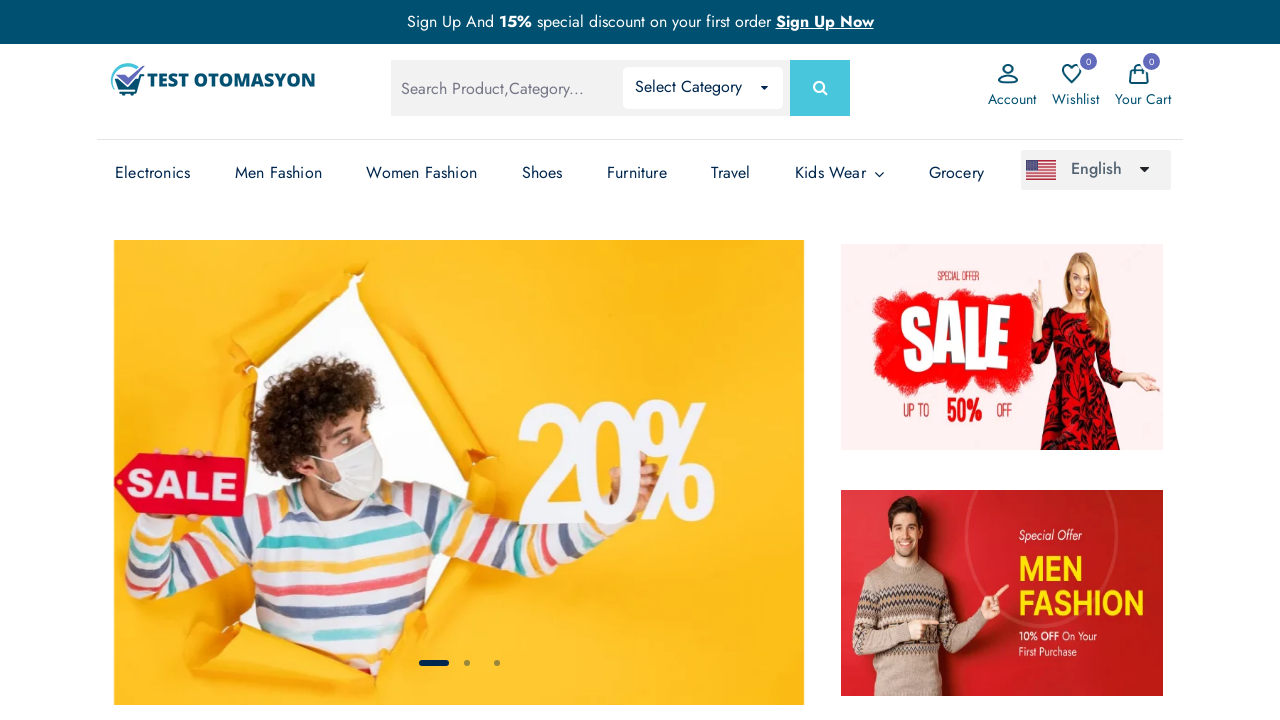

Verified logo is visible
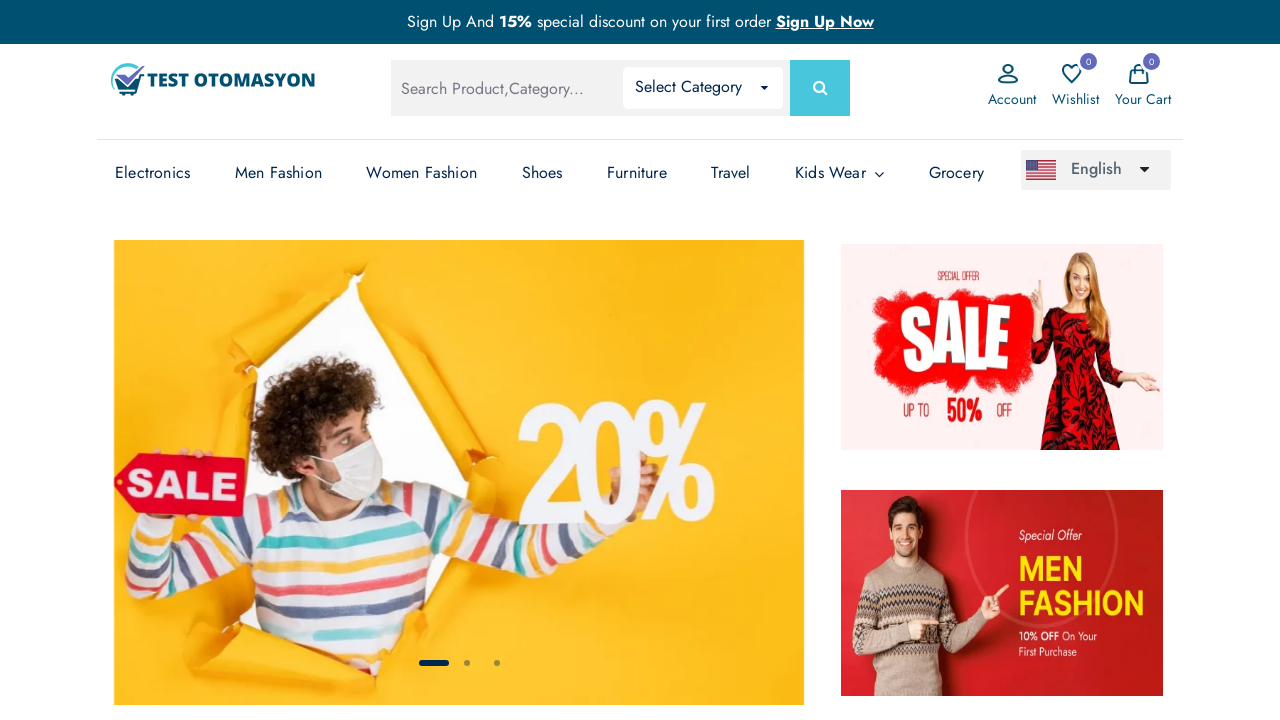

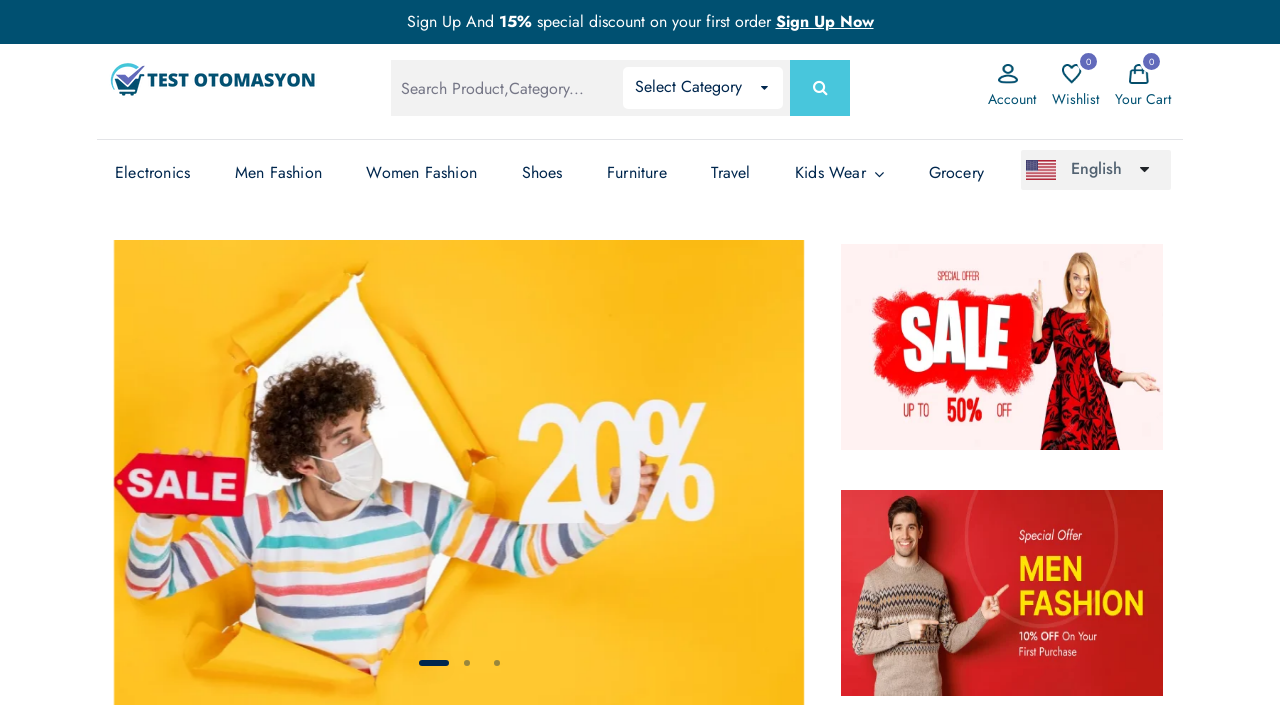